Tests filling out a practice form on DemoQA by entering personal information including name, email, gender, phone number, date of birth, subject, and uploading a file

Starting URL: https://demoqa.com/automation-practice-form

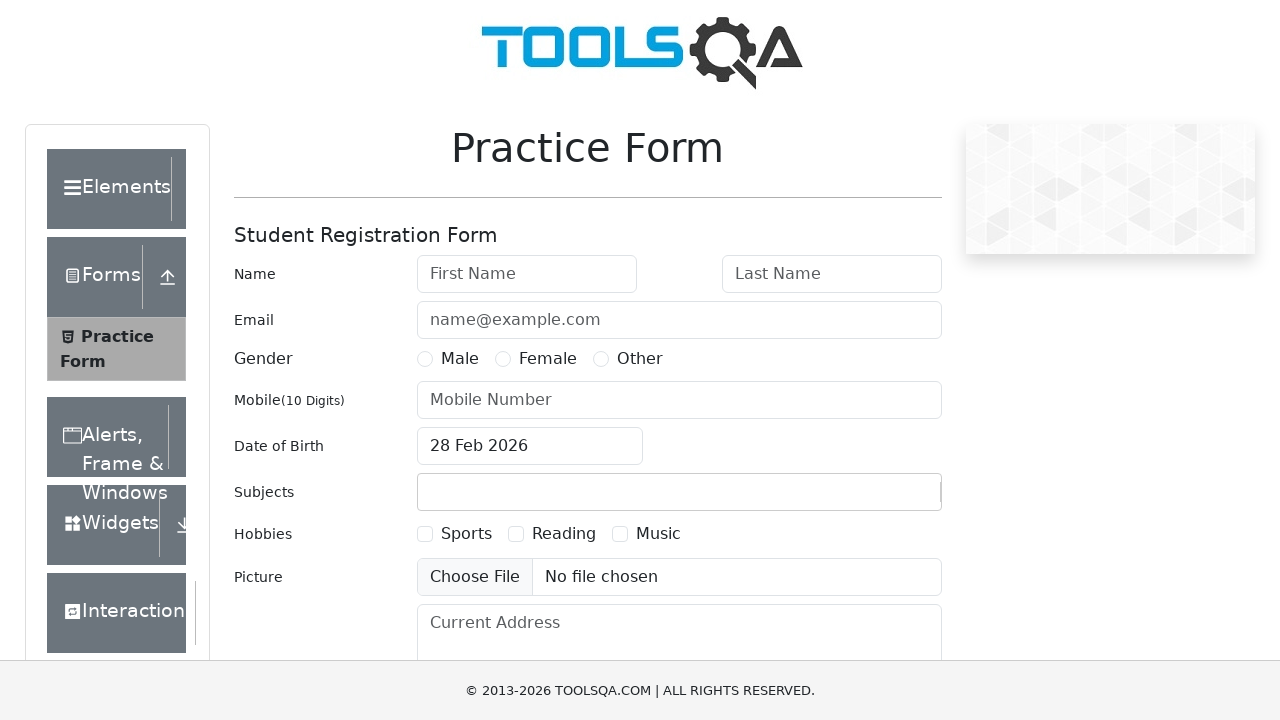

Filled first name field with 'Bananov' on #firstName
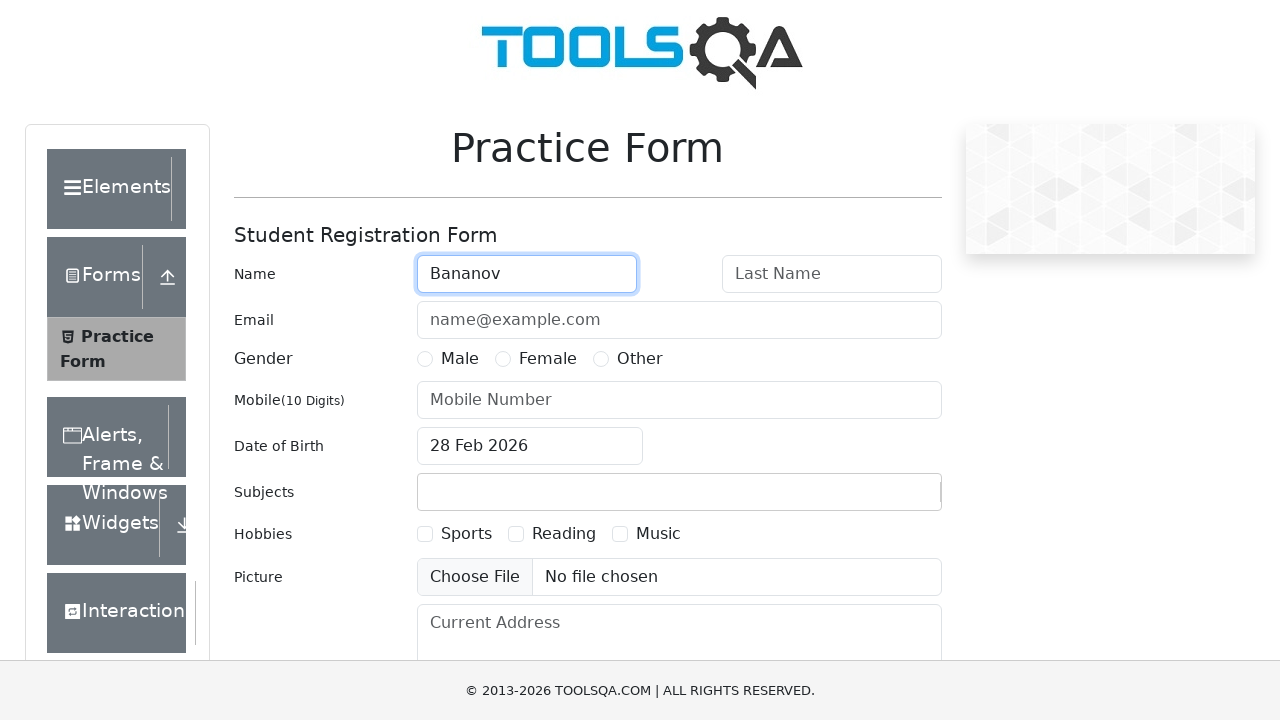

Filled last name field with 'Norman' on #lastName
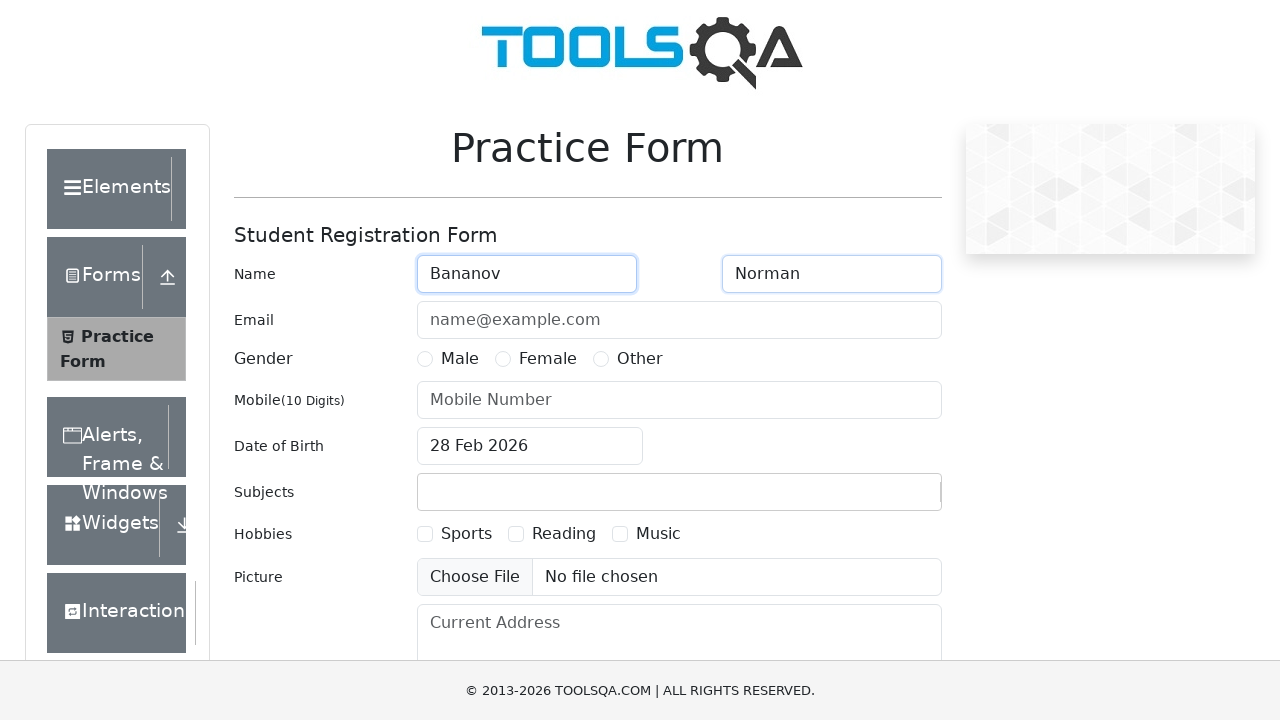

Filled email field with 'banorman@demoqa.com' on #userEmail
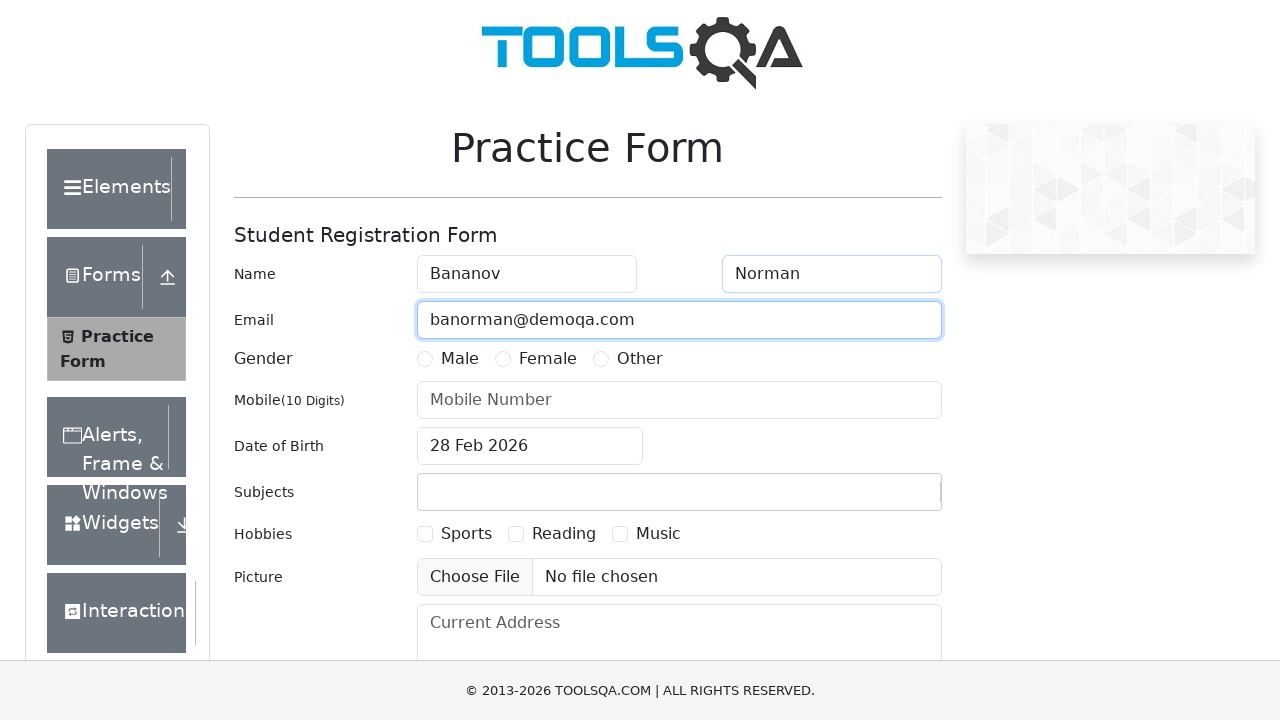

Selected gender radio button at (460, 359) on label[for='gender-radio-1']
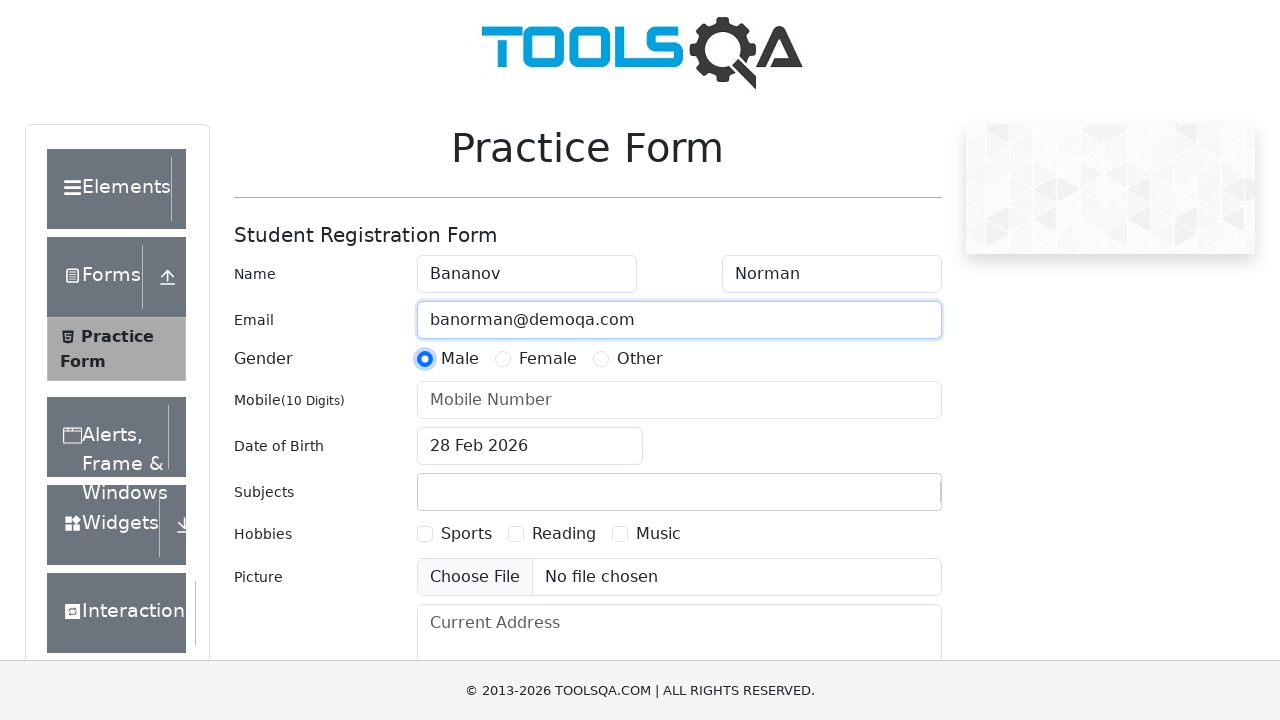

Filled phone number field with '8909909909' on #userNumber
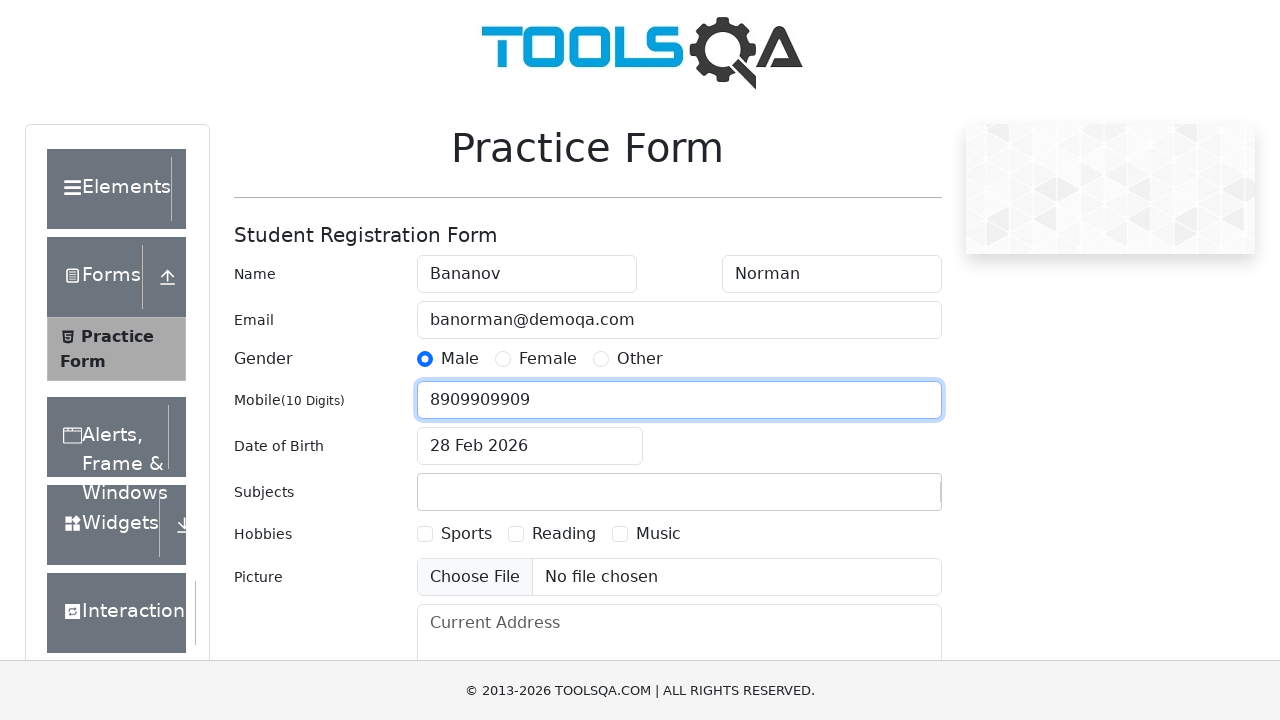

Clicked date of birth input to open date picker at (530, 446) on #dateOfBirthInput
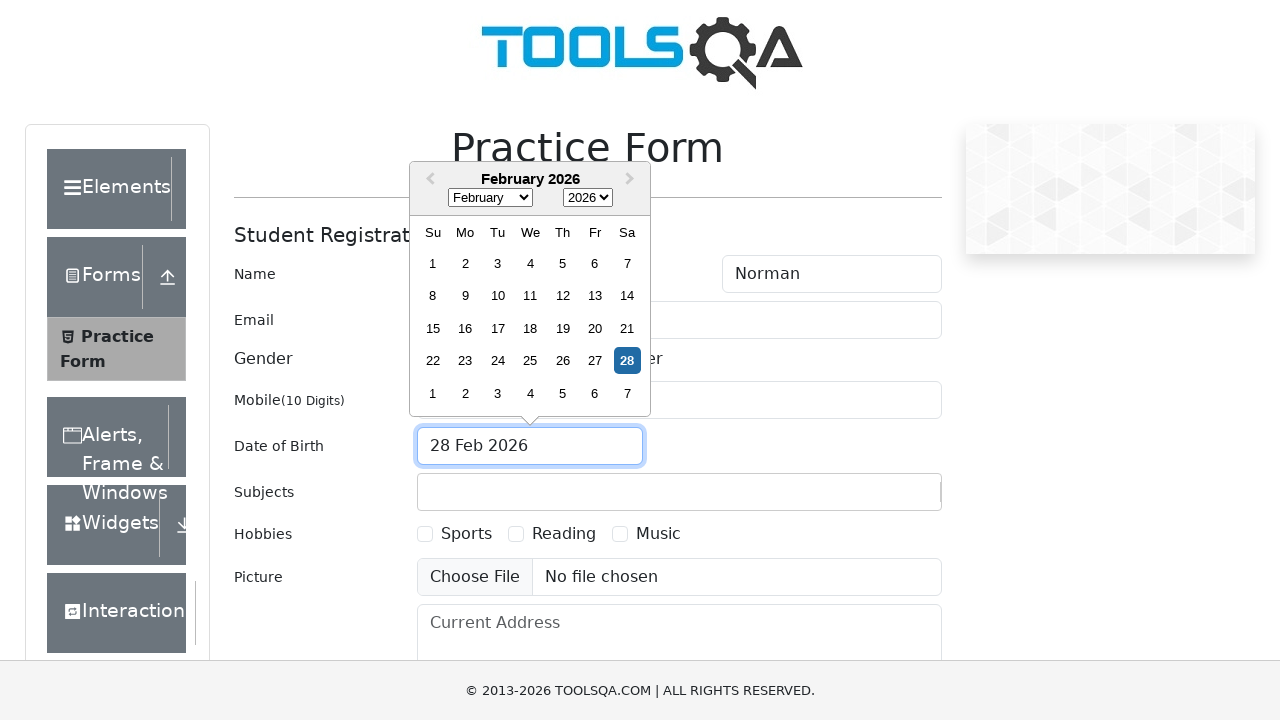

Selected April from month dropdown on .react-datepicker__month-select
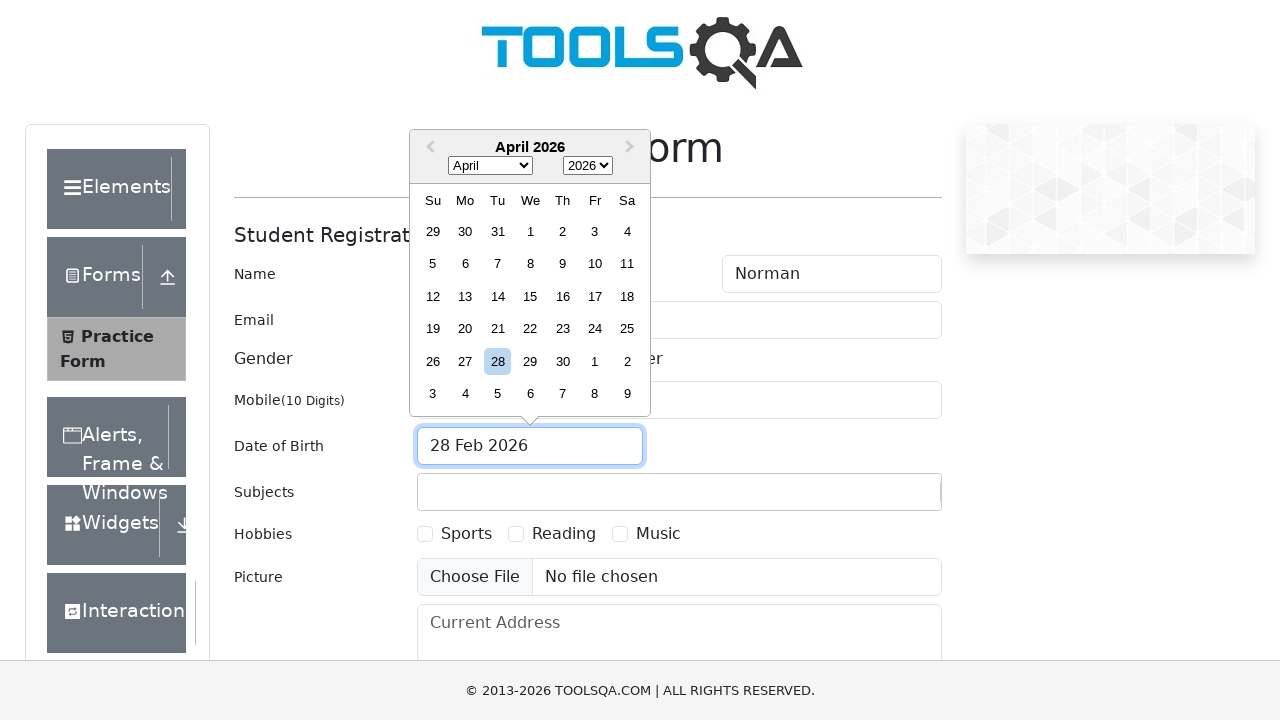

Selected 1997 from year dropdown on .react-datepicker__year-select
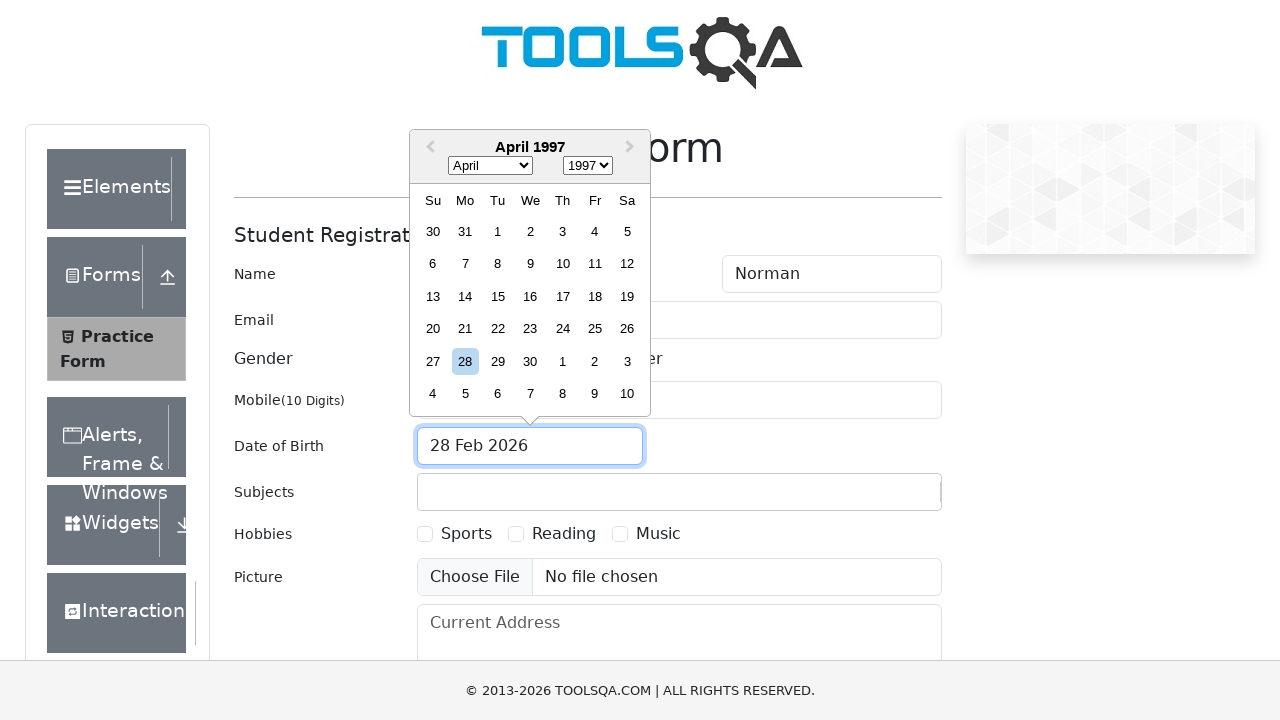

Selected day 15 to close date picker at (498, 296) on .react-datepicker__day--015:not(.react-datepicker__day--outside-month)
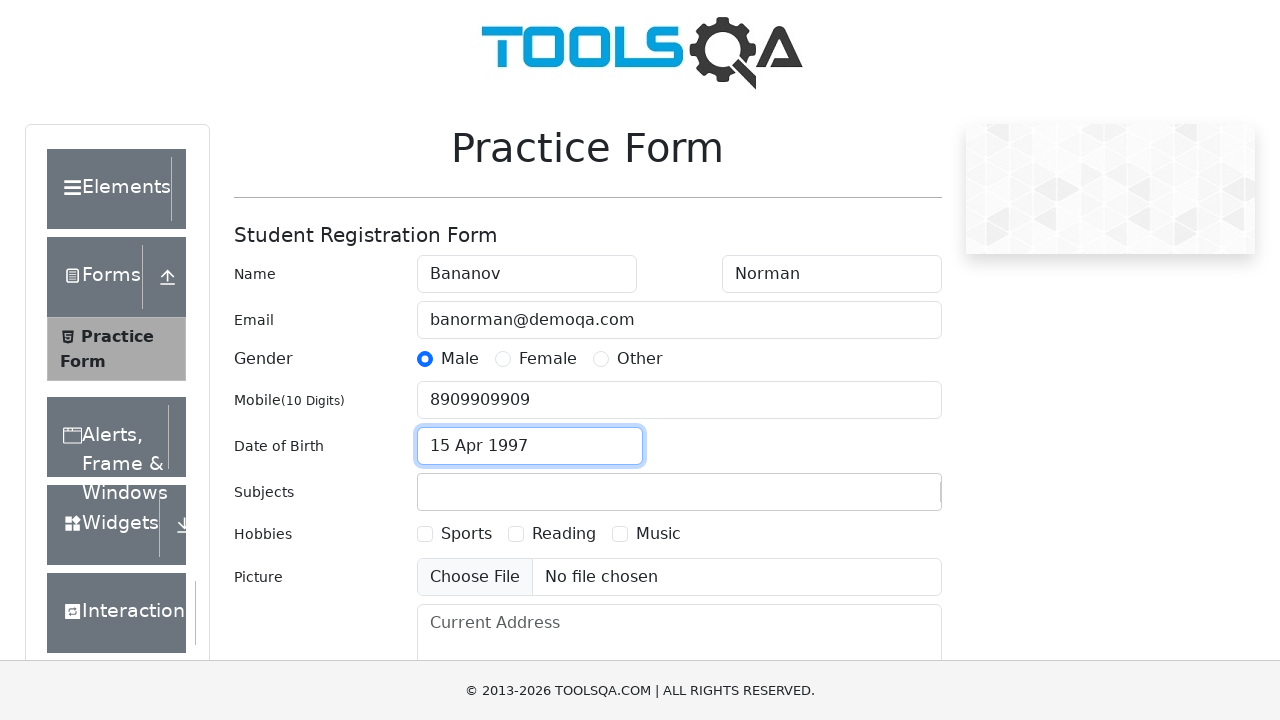

Filled subject field with 'History' on #subjectsInput
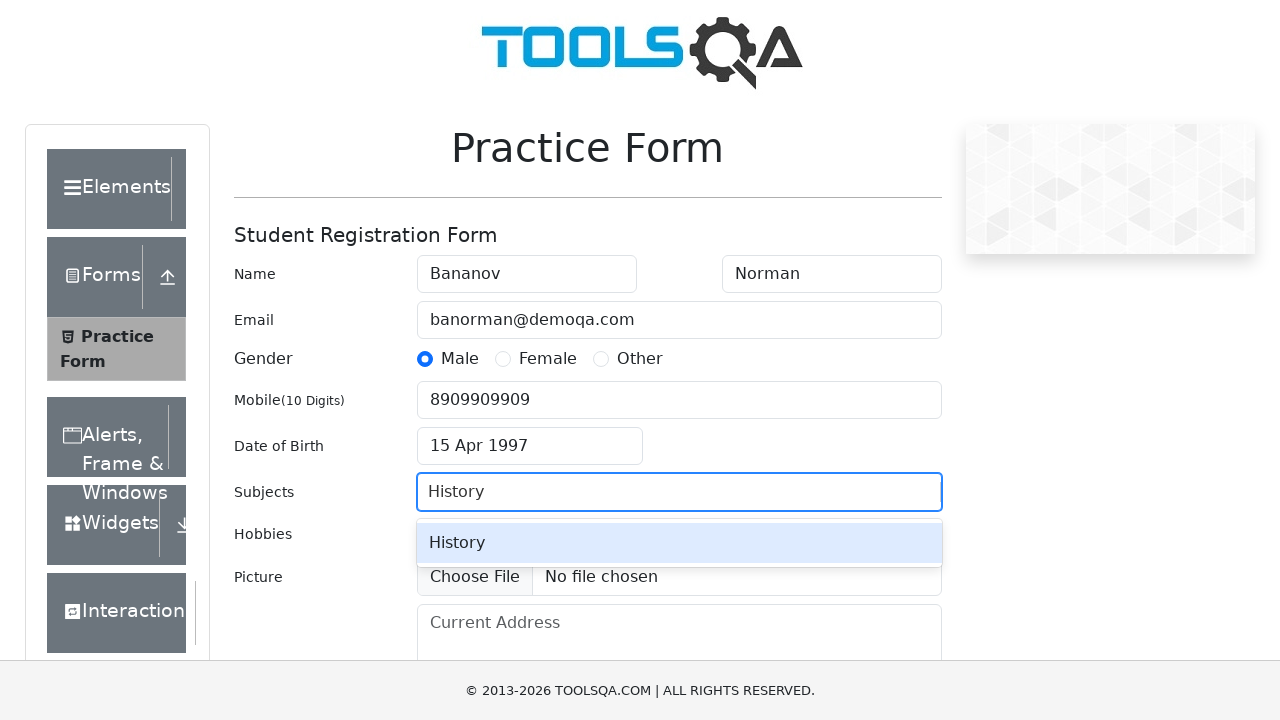

Pressed Enter to confirm subject selection on #subjectsInput
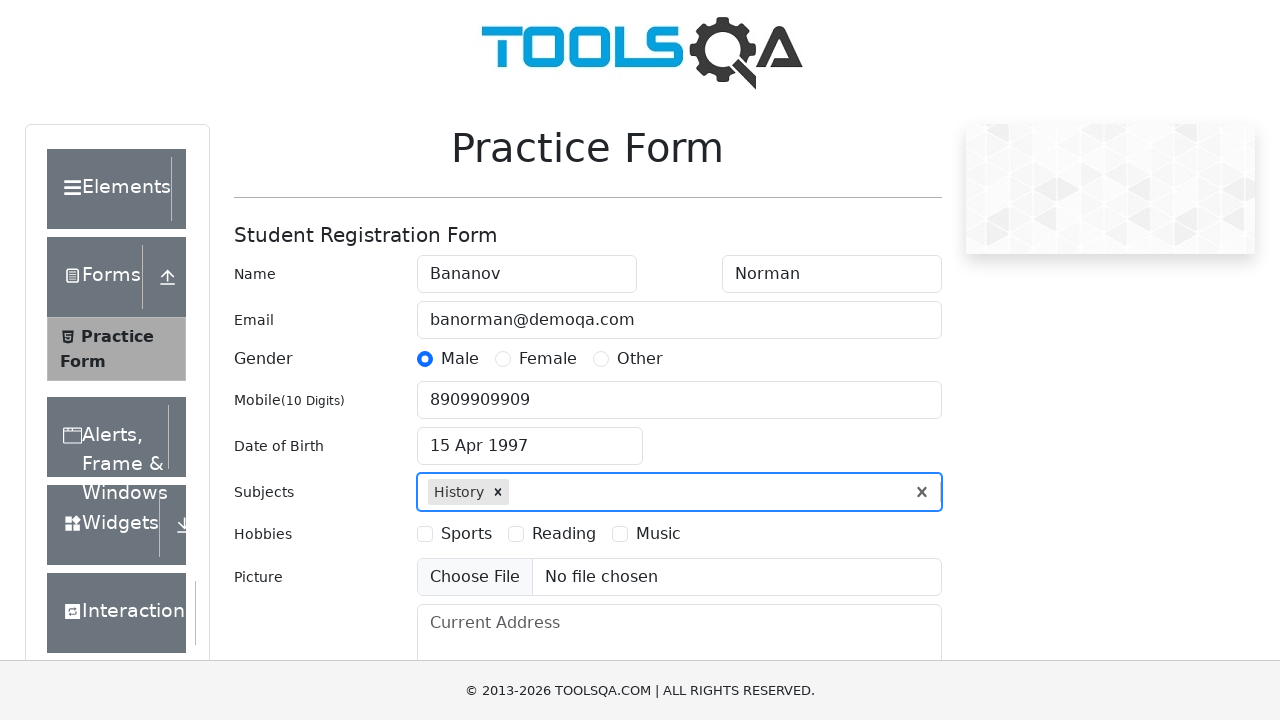

Uploaded test image file 'test_image.png'
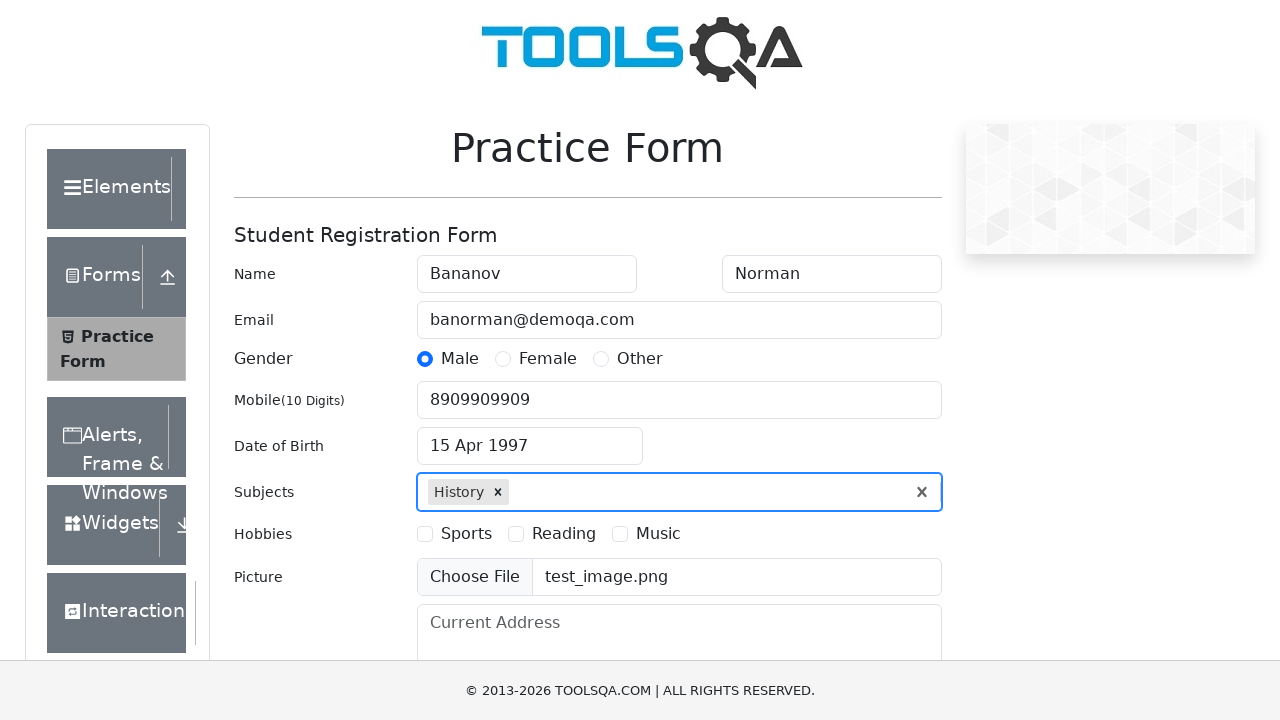

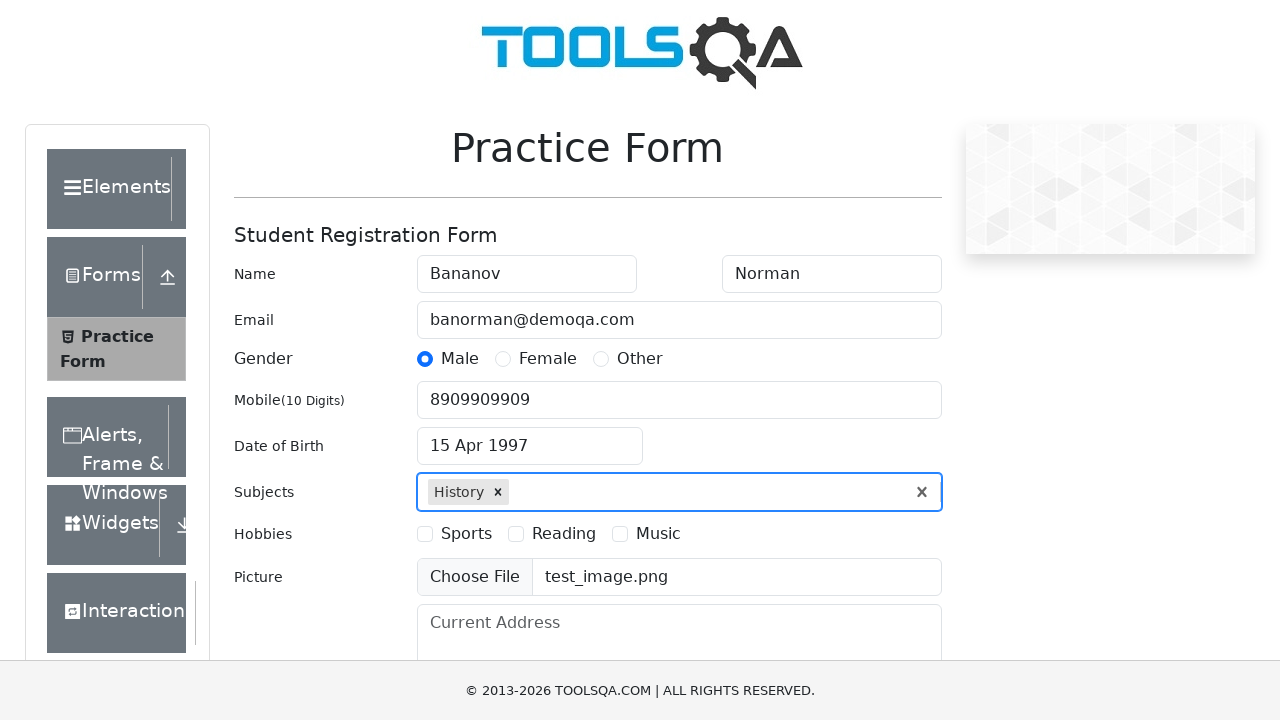